Tests double-click functionality on a W3Schools demo page by double-clicking on text and verifying that the text color changes to red.

Starting URL: https://www.w3schools.com/tags/tryit.asp?filename=tryhtml5_ev_ondblclick2

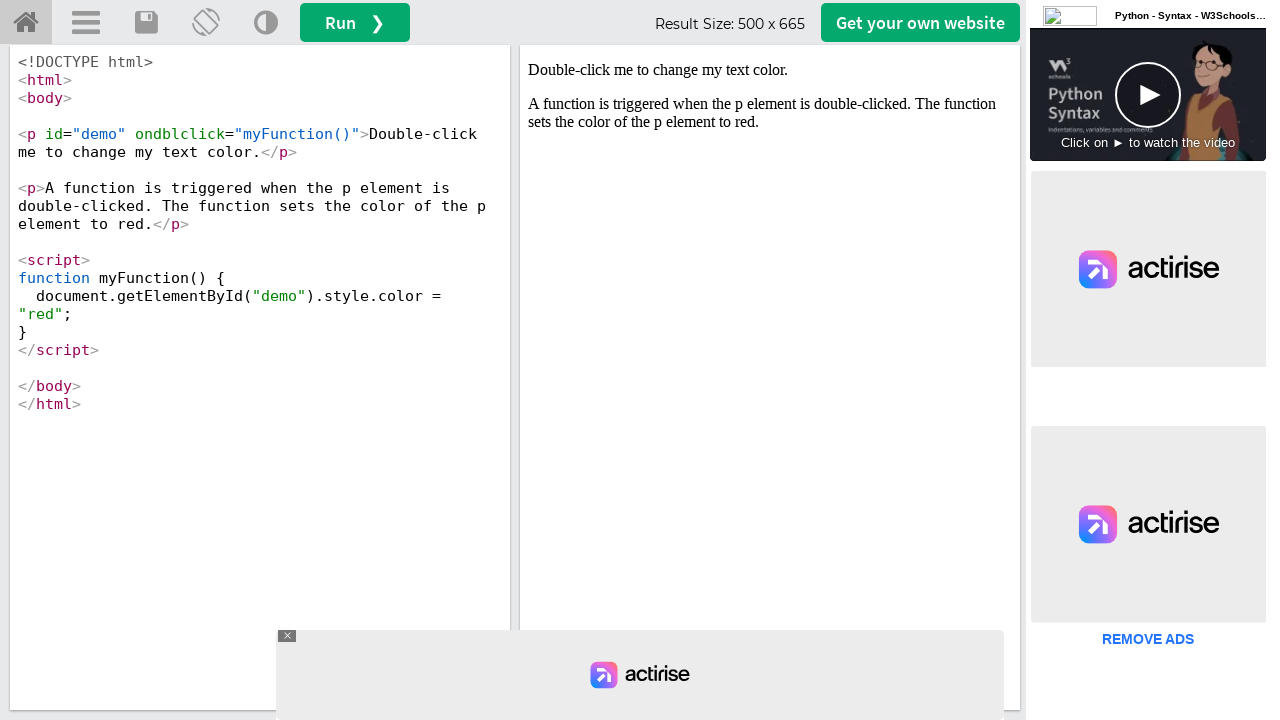

Located iframe containing demo content
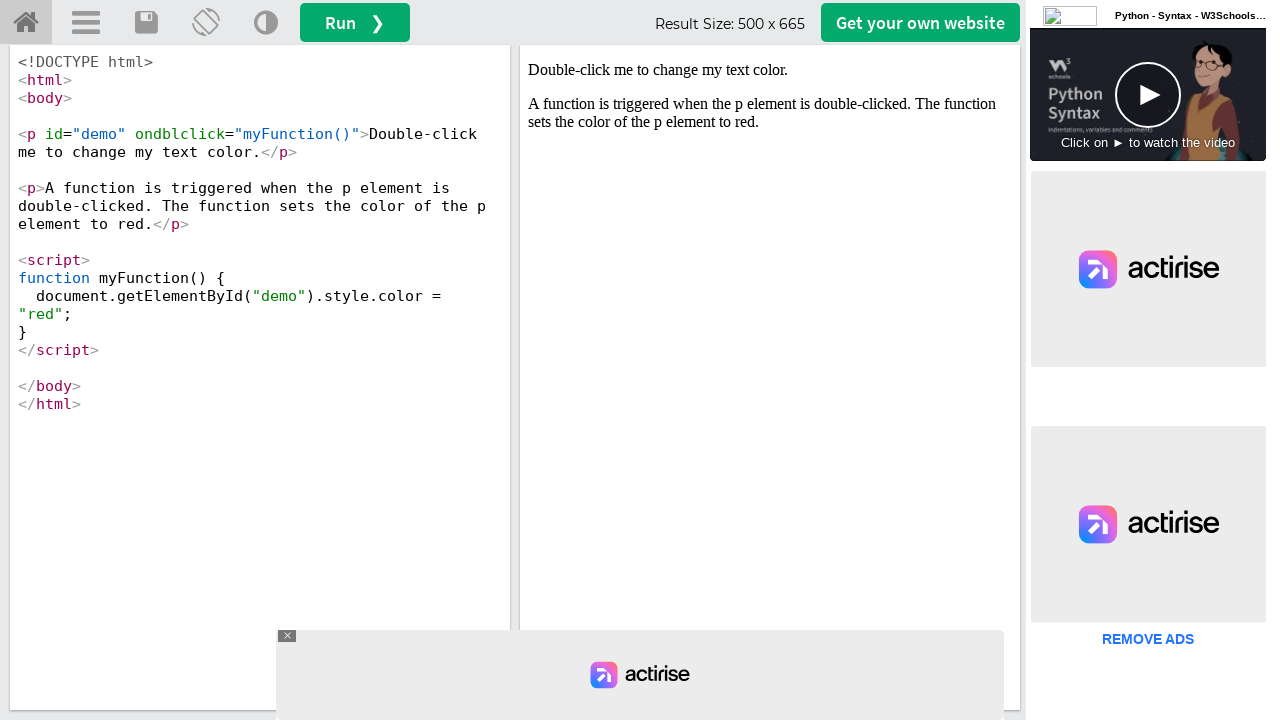

Located text element with ondblclick attribute
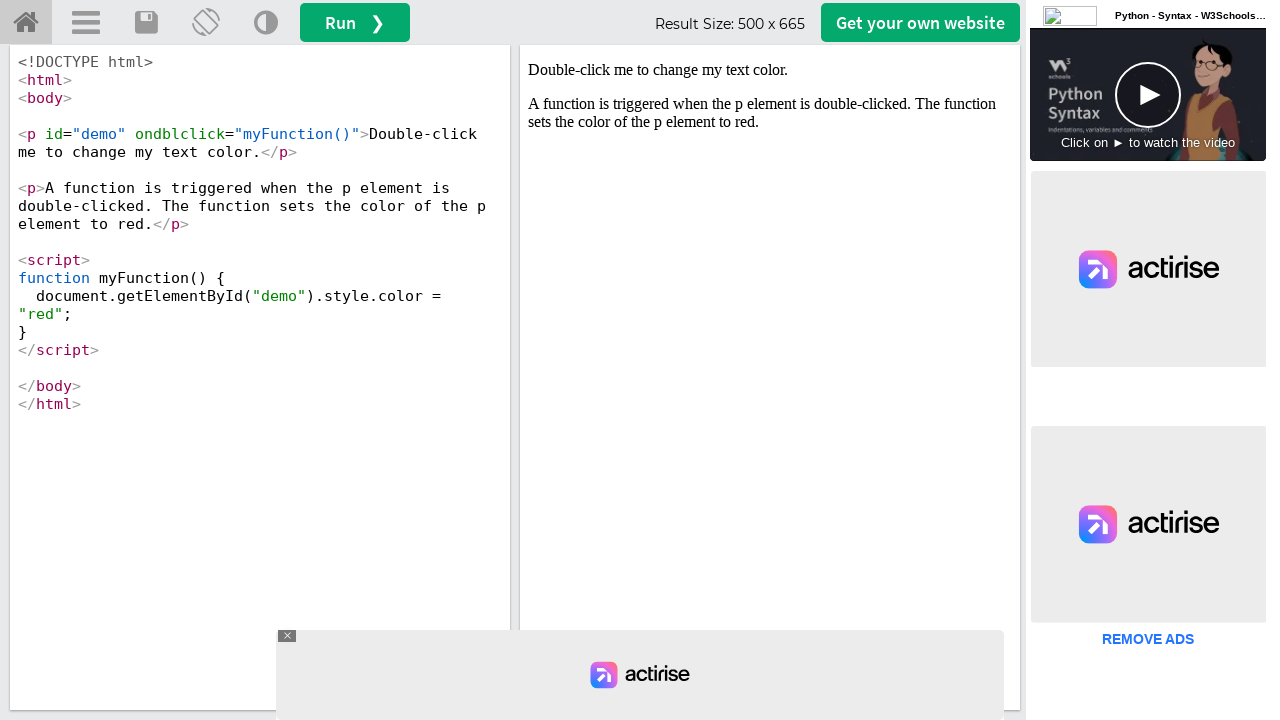

Double-clicked on text element at (770, 70) on #iframeResult >> internal:control=enter-frame >> p[ondblclick]
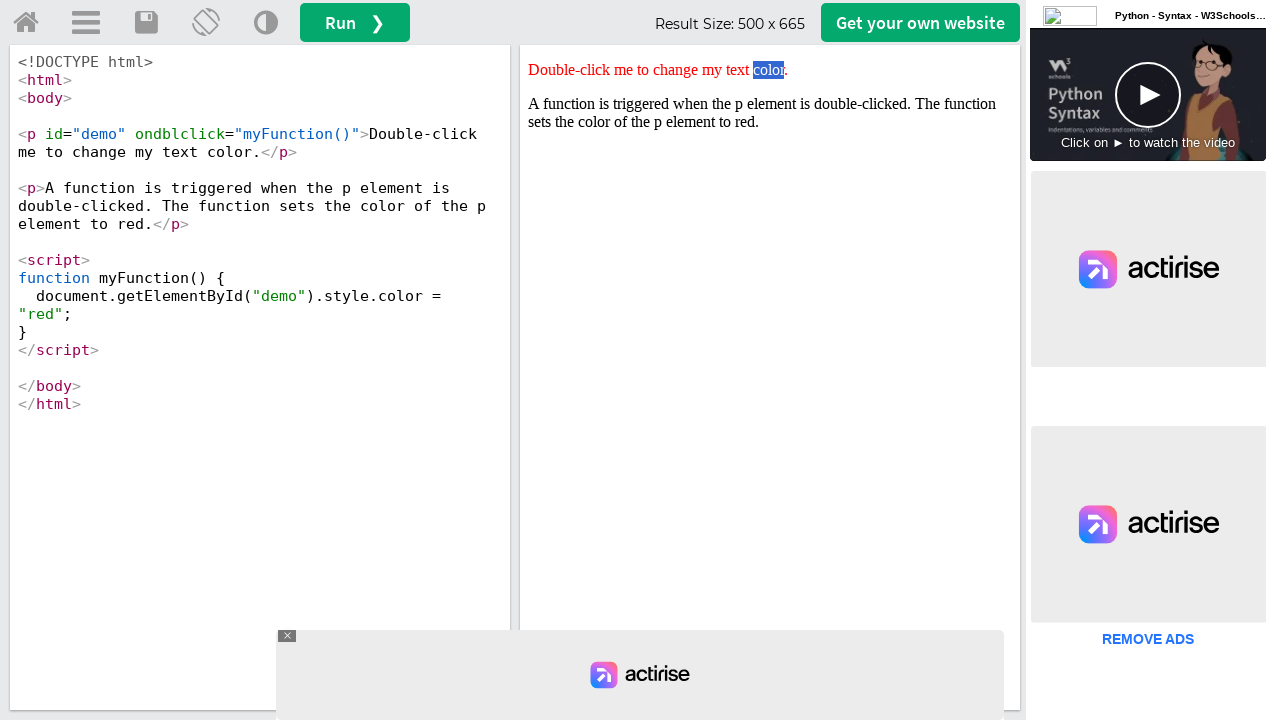

Retrieved style attribute value: color: red;
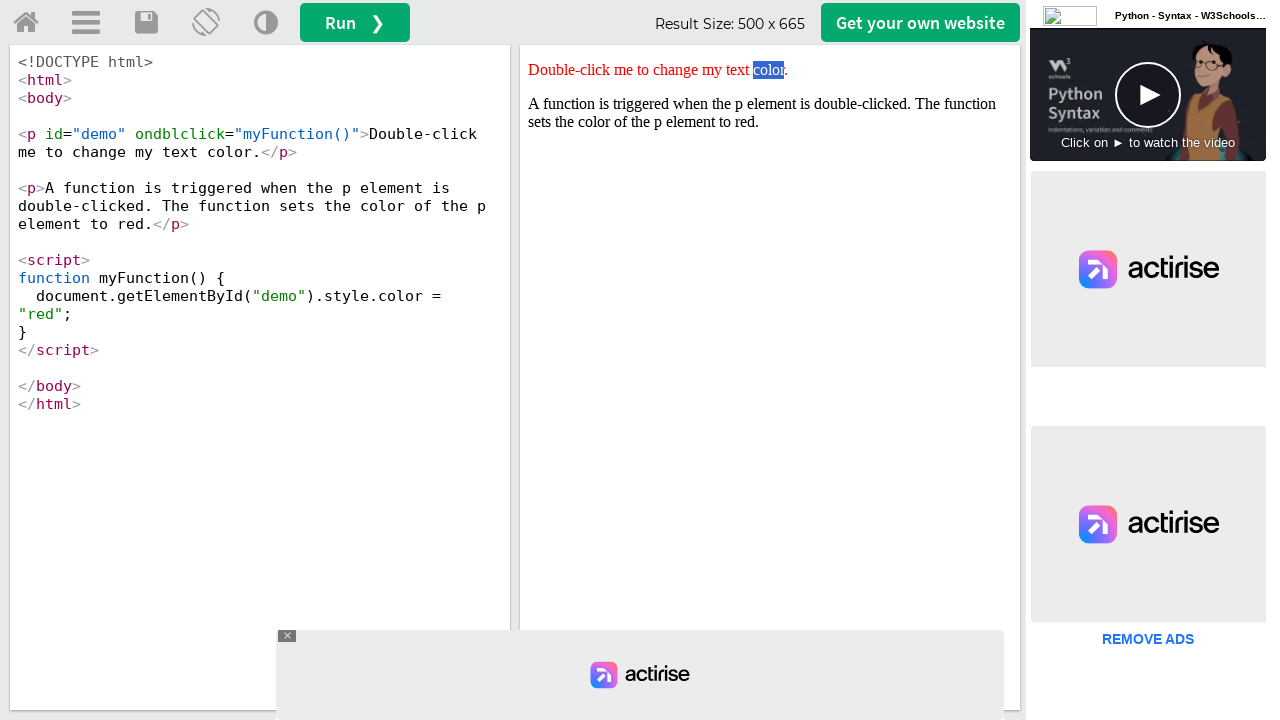

Verified that text color changed to red
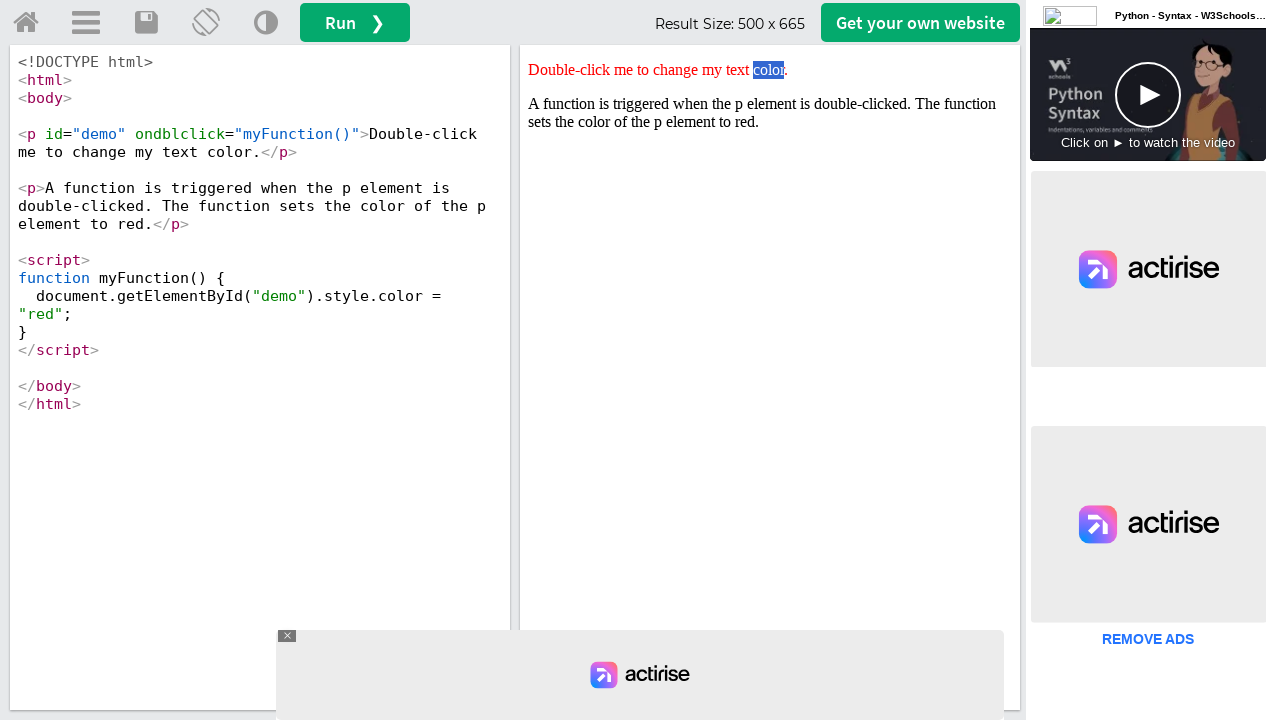

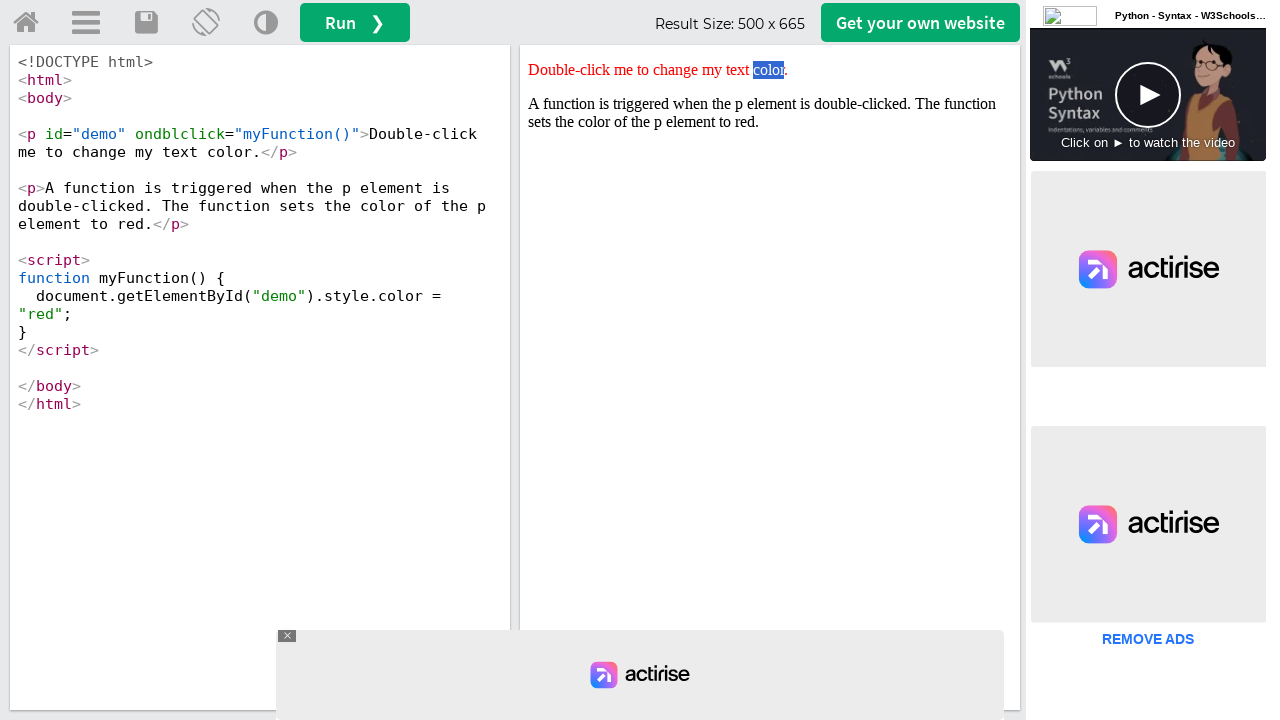